Tests hover menu navigation by hovering over menu items and clicking on a submenu option

Starting URL: https://crossbrowsertesting.github.io/hover-menu.html

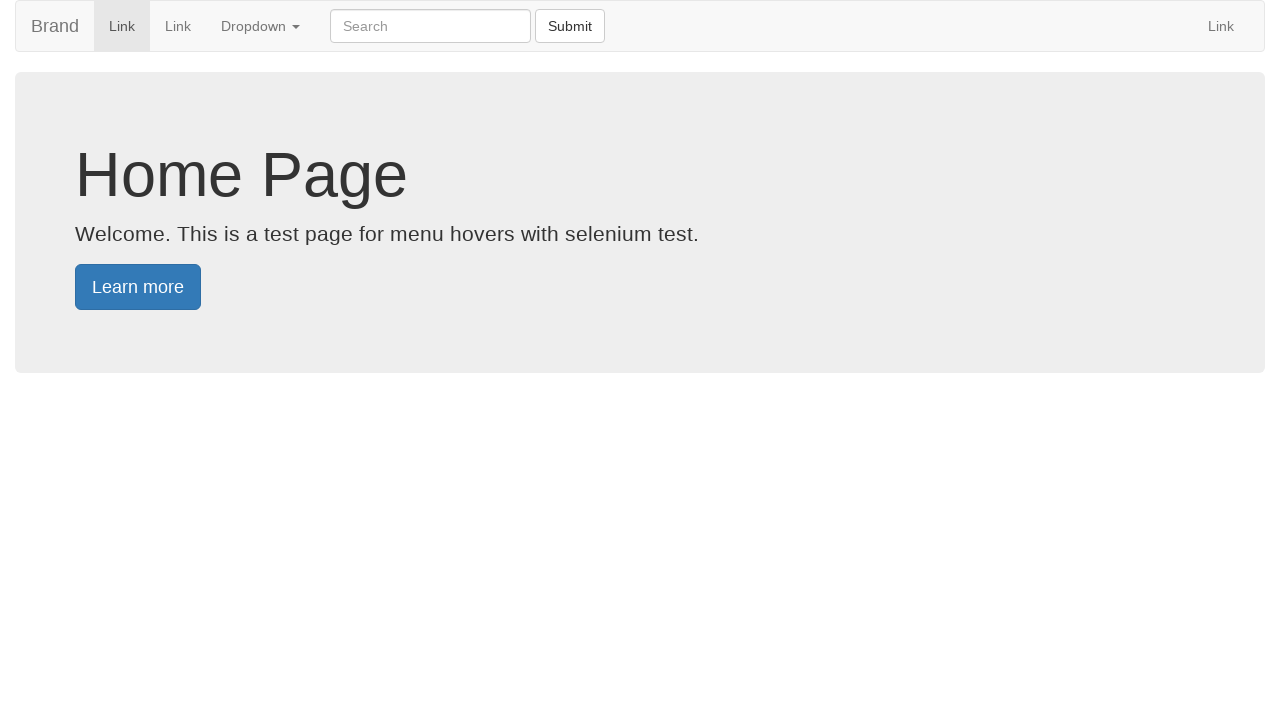

Hovered over dropdown caret to reveal menu at (296, 27) on span.caret
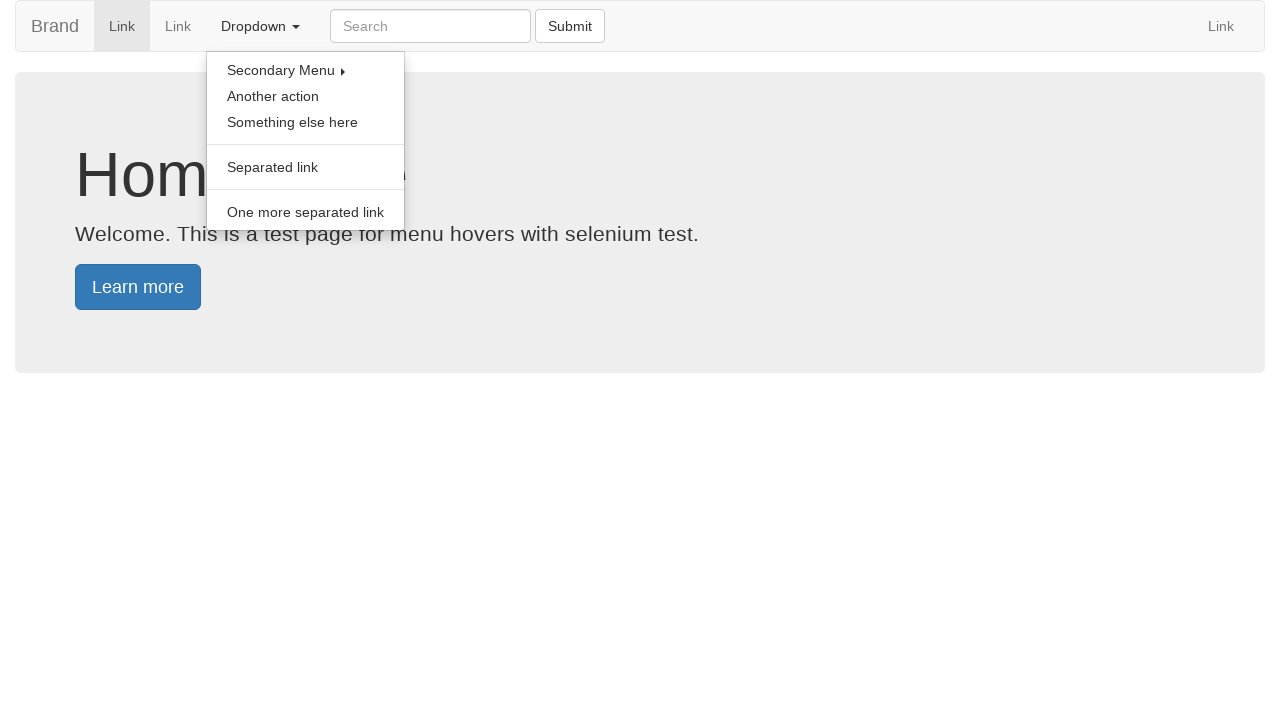

Hovered over submenu trigger to reveal secondary menu at (343, 72) on span.glyphicon-triangle-right
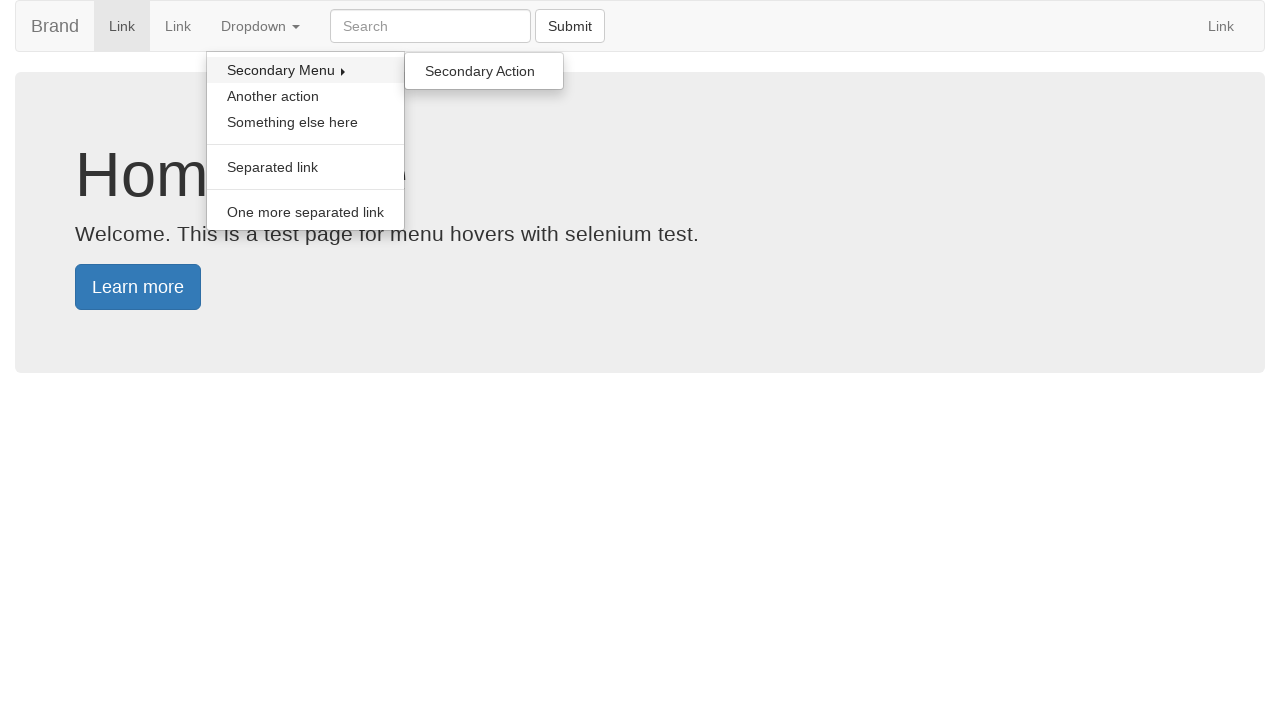

Clicked on secondary menu item at (484, 71) on ul.secondary a
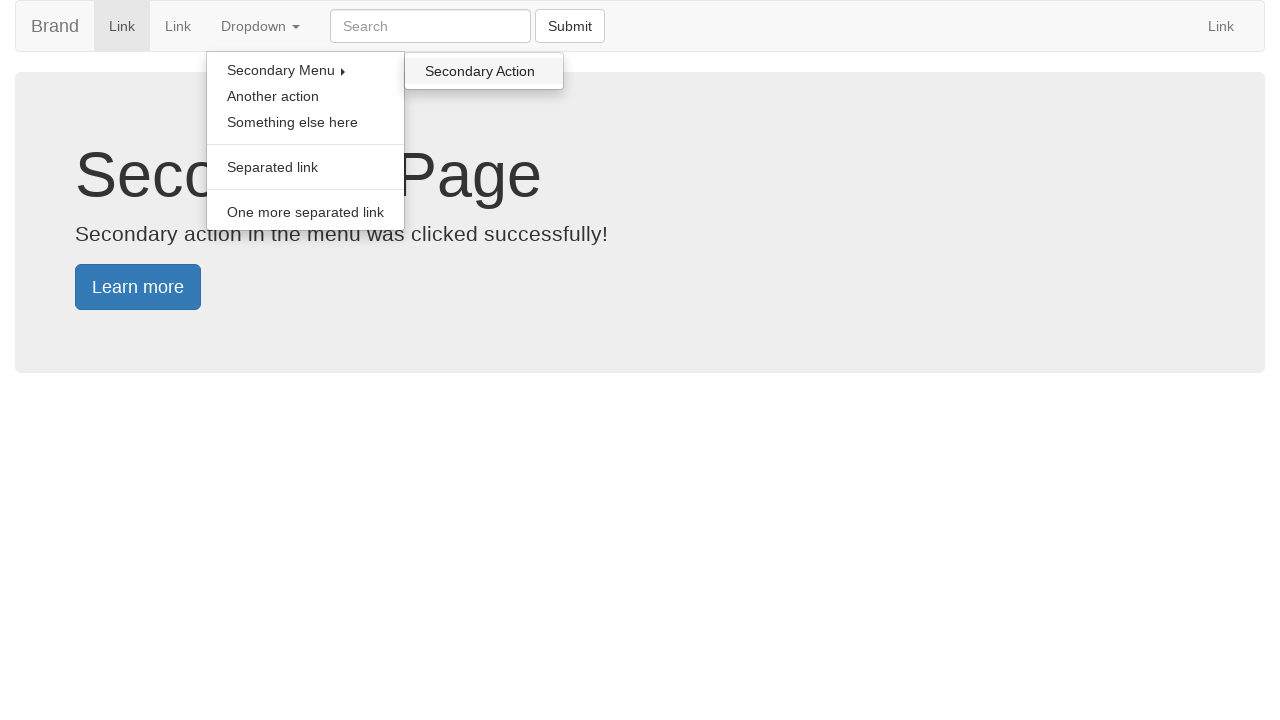

Secondary page confirmation element loaded
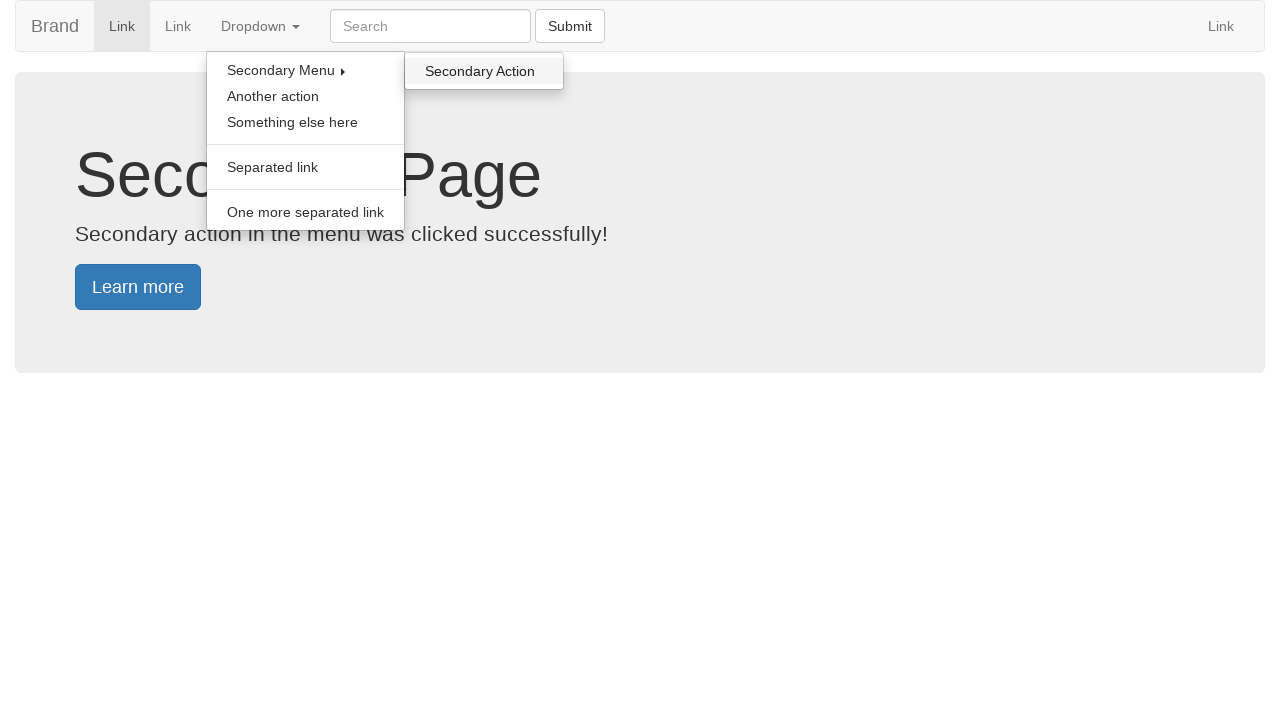

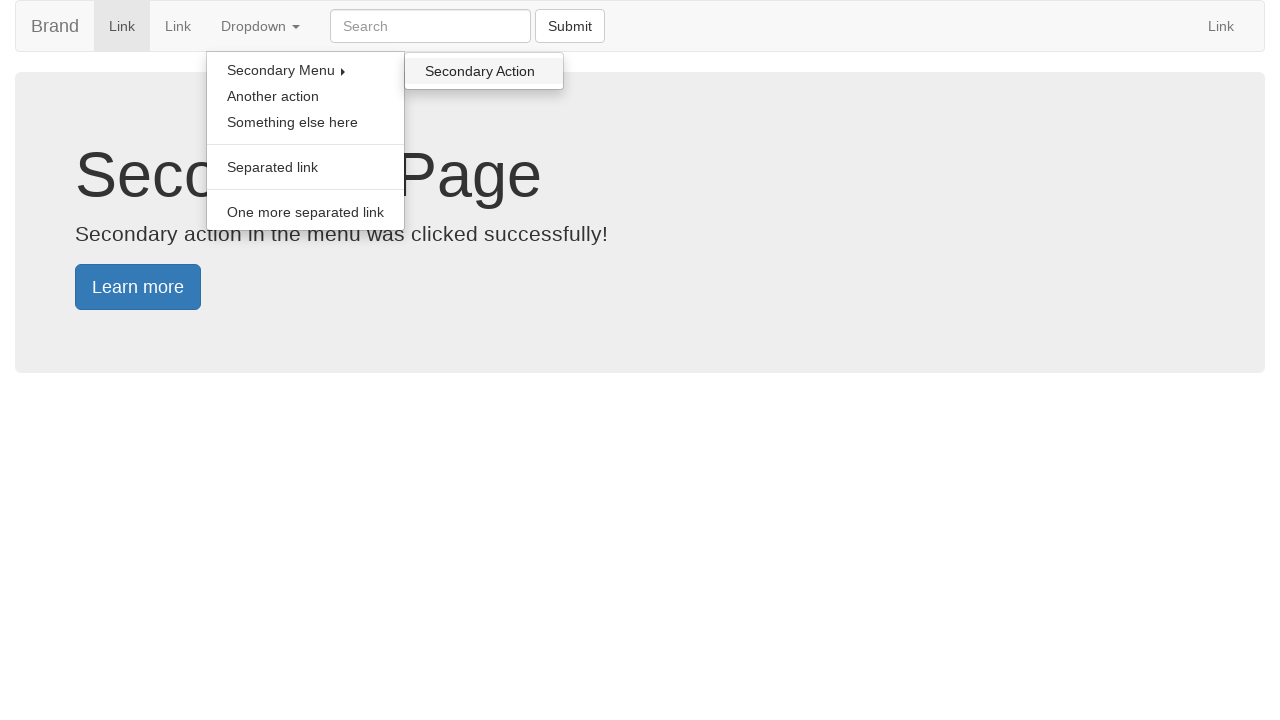